Tests clicking a button with a dynamic ID on a UI testing playground. The test clicks the button once initially, then clicks it 3 more times in a loop to verify the button remains clickable despite having a dynamic ID.

Starting URL: http://uitestingplayground.com/dynamicid

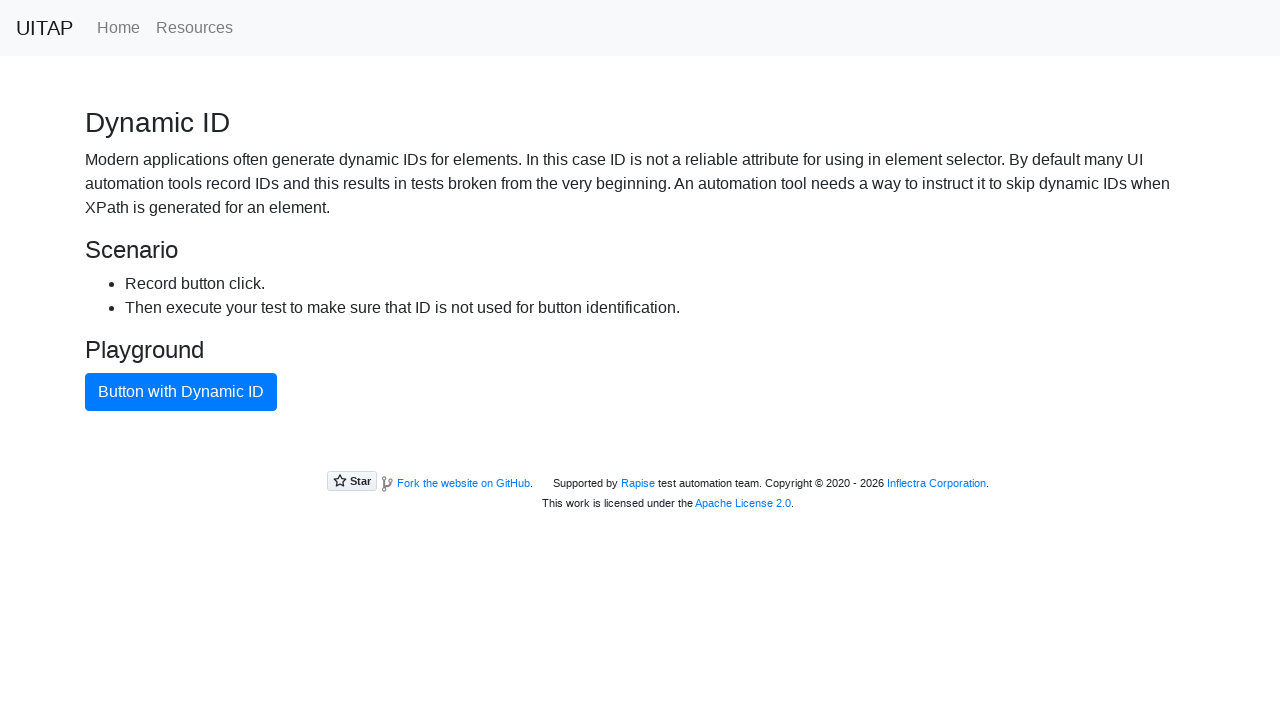

Clicked button with dynamic ID (first click) at (181, 392) on xpath=//button[text()='Button with Dynamic ID']
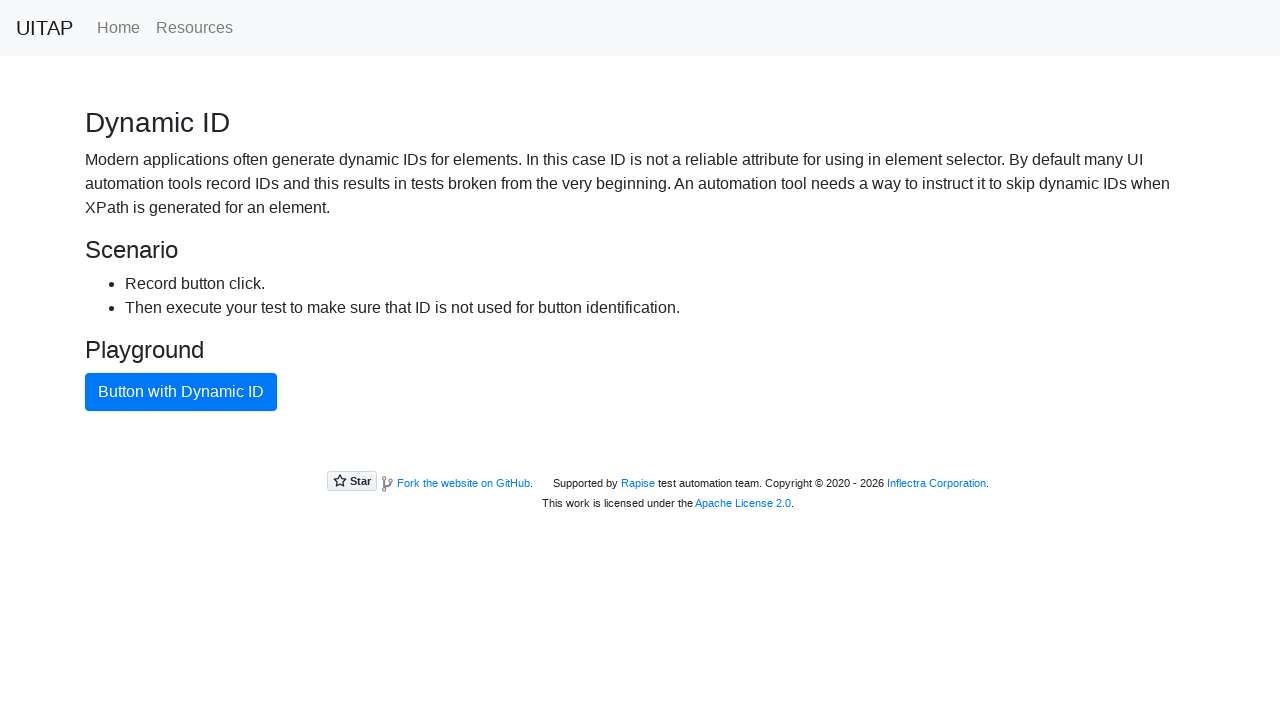

Clicked button with dynamic ID in loop iteration at (181, 392) on xpath=//button[text()='Button with Dynamic ID']
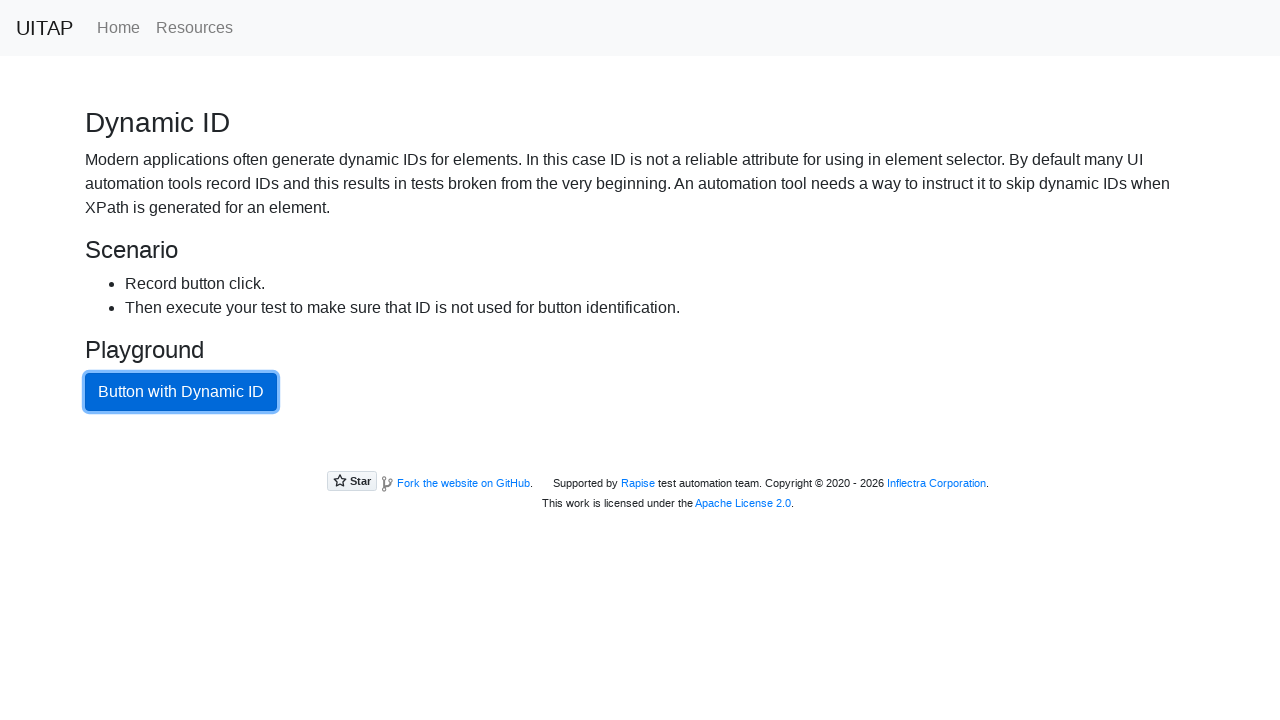

Waited 2000ms between button clicks
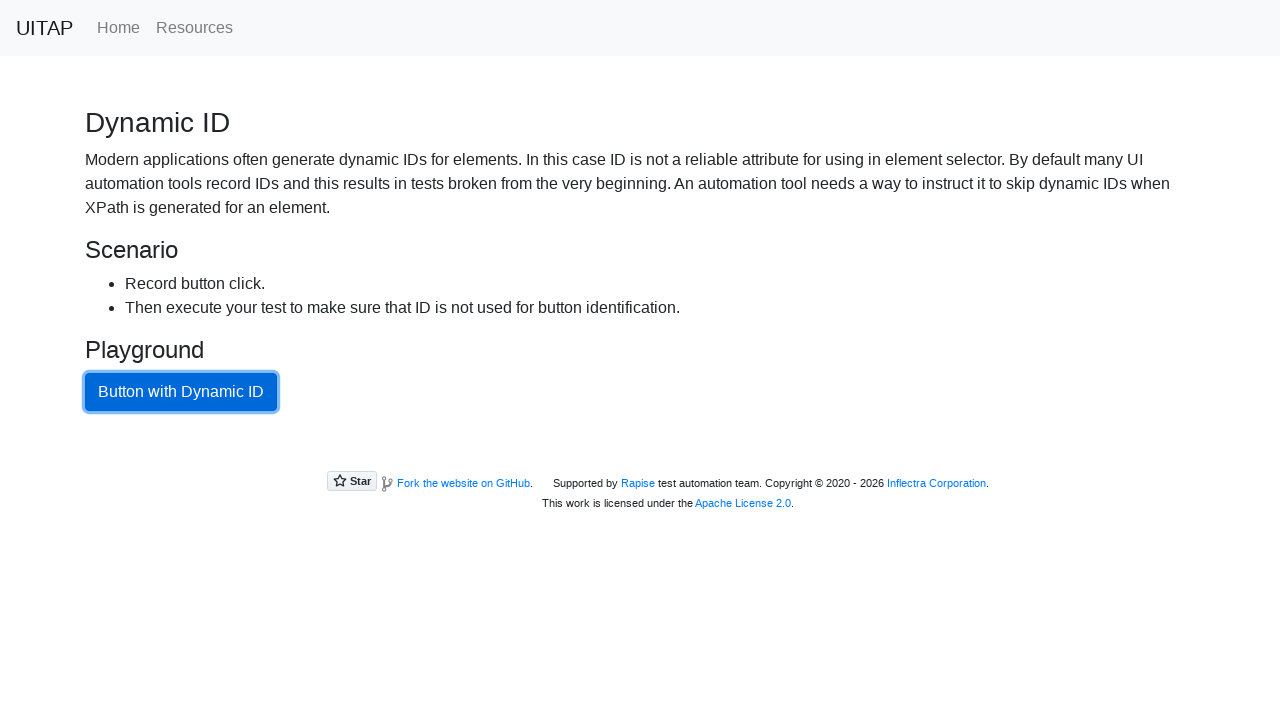

Clicked button with dynamic ID in loop iteration at (181, 392) on xpath=//button[text()='Button with Dynamic ID']
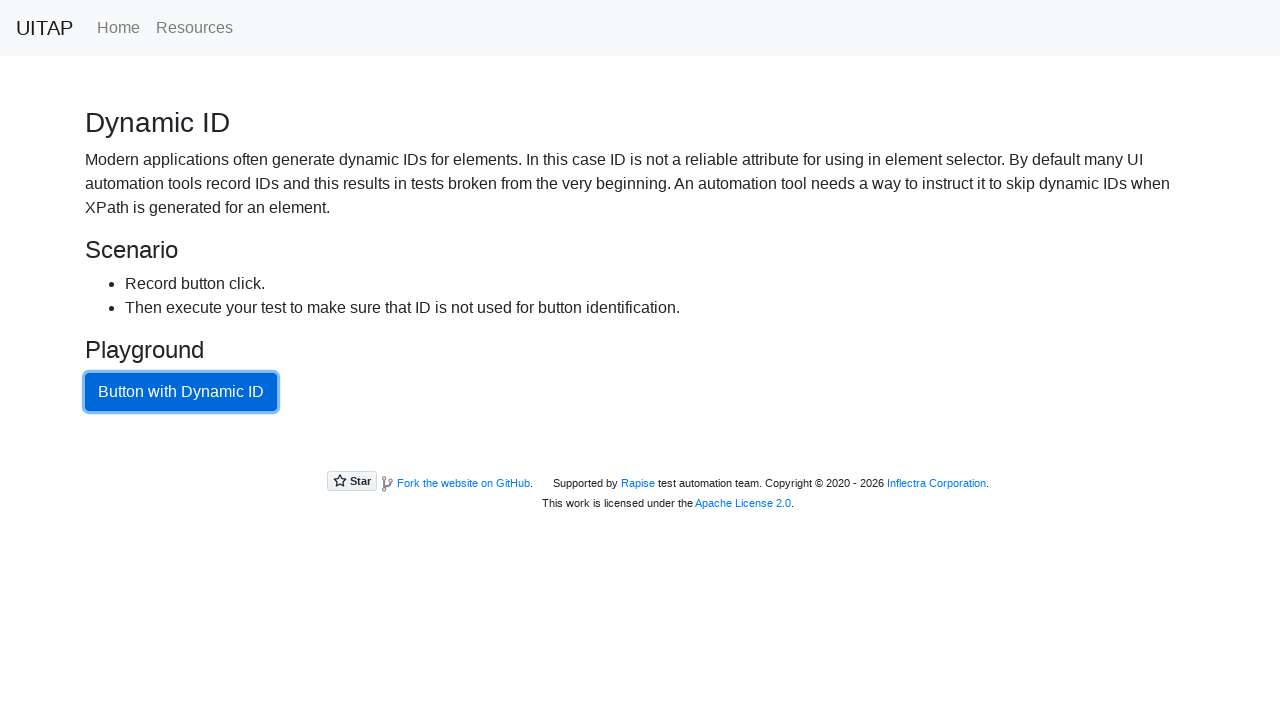

Waited 2000ms between button clicks
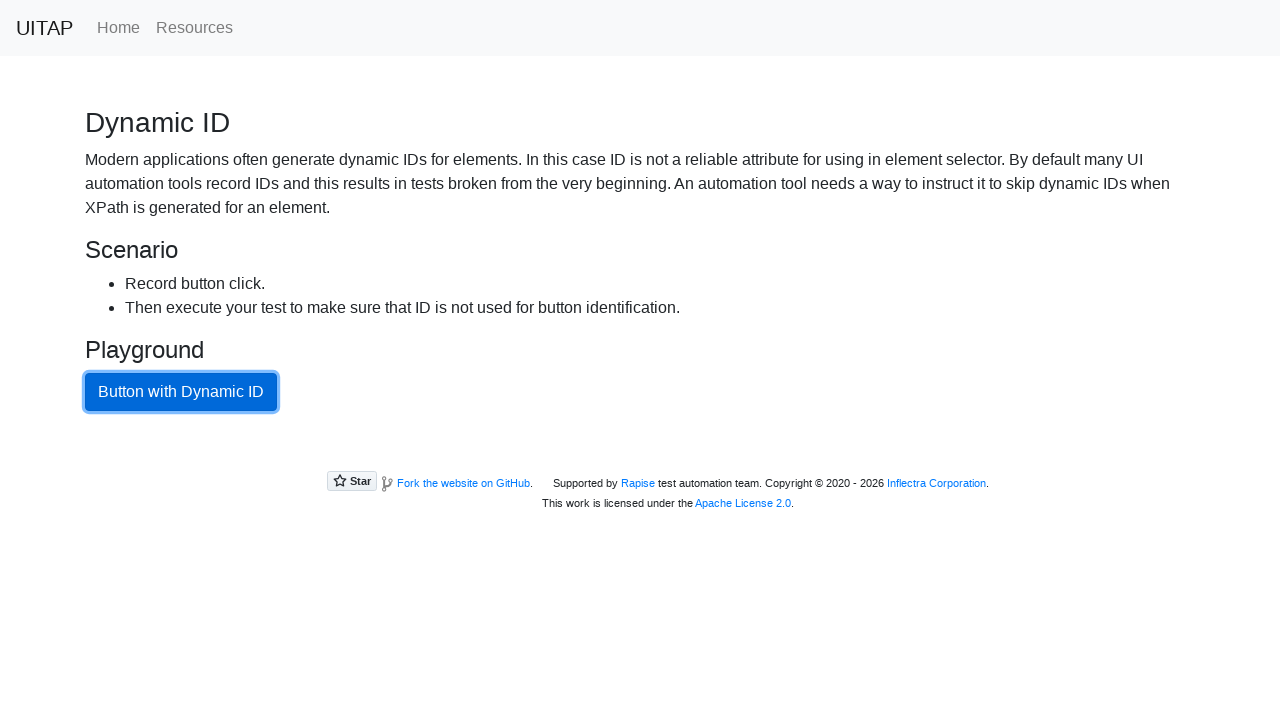

Clicked button with dynamic ID in loop iteration at (181, 392) on xpath=//button[text()='Button with Dynamic ID']
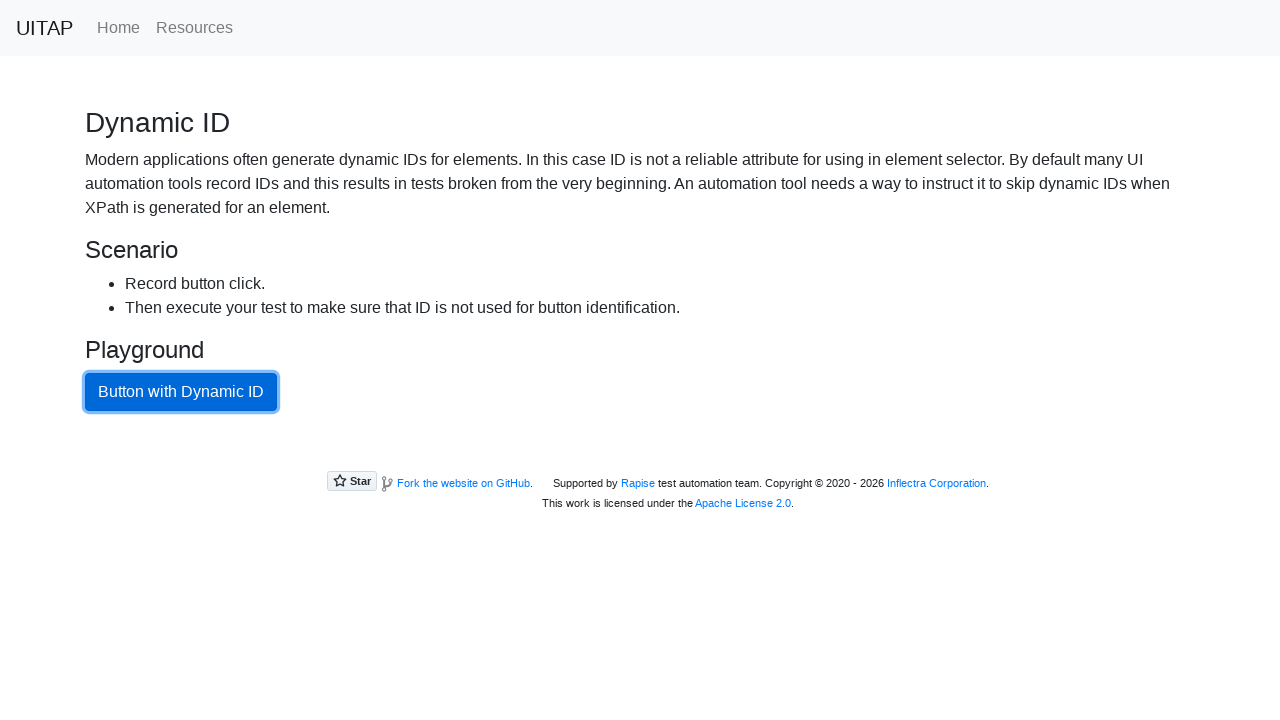

Waited 2000ms between button clicks
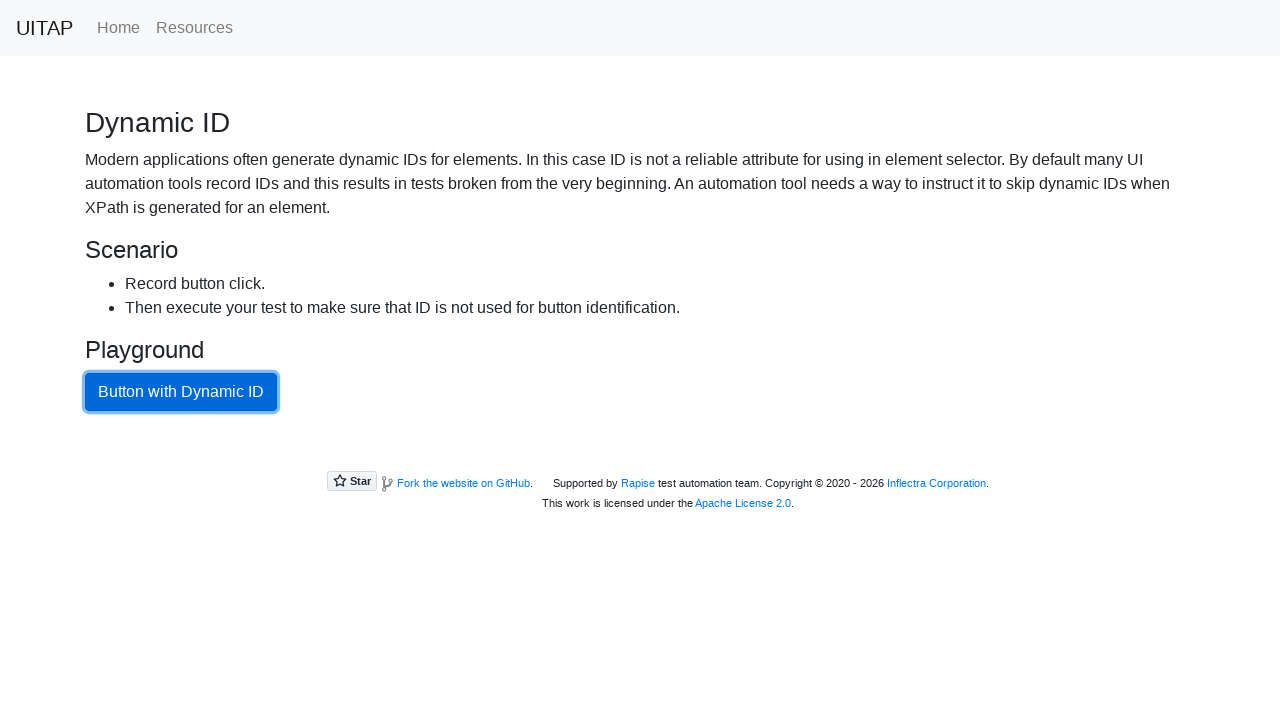

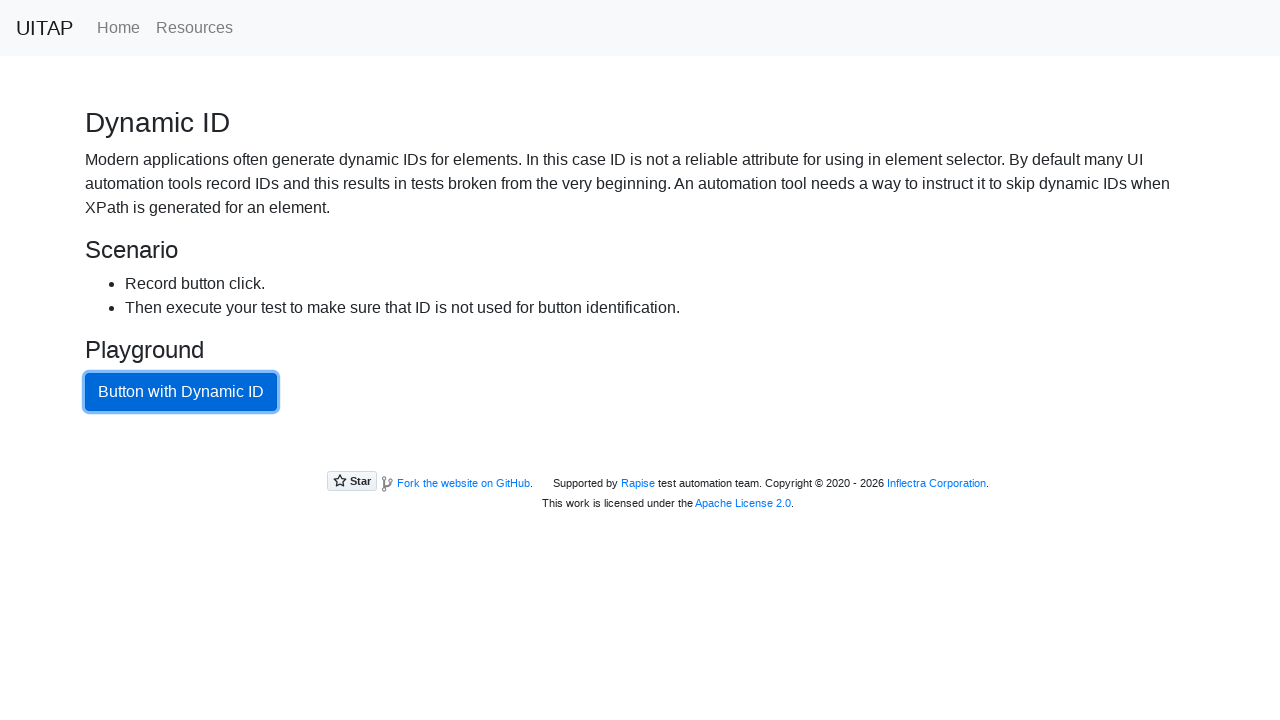